Navigates to SoapUI website and verifies that anchor links are present on the page

Starting URL: https://www.soapui.org

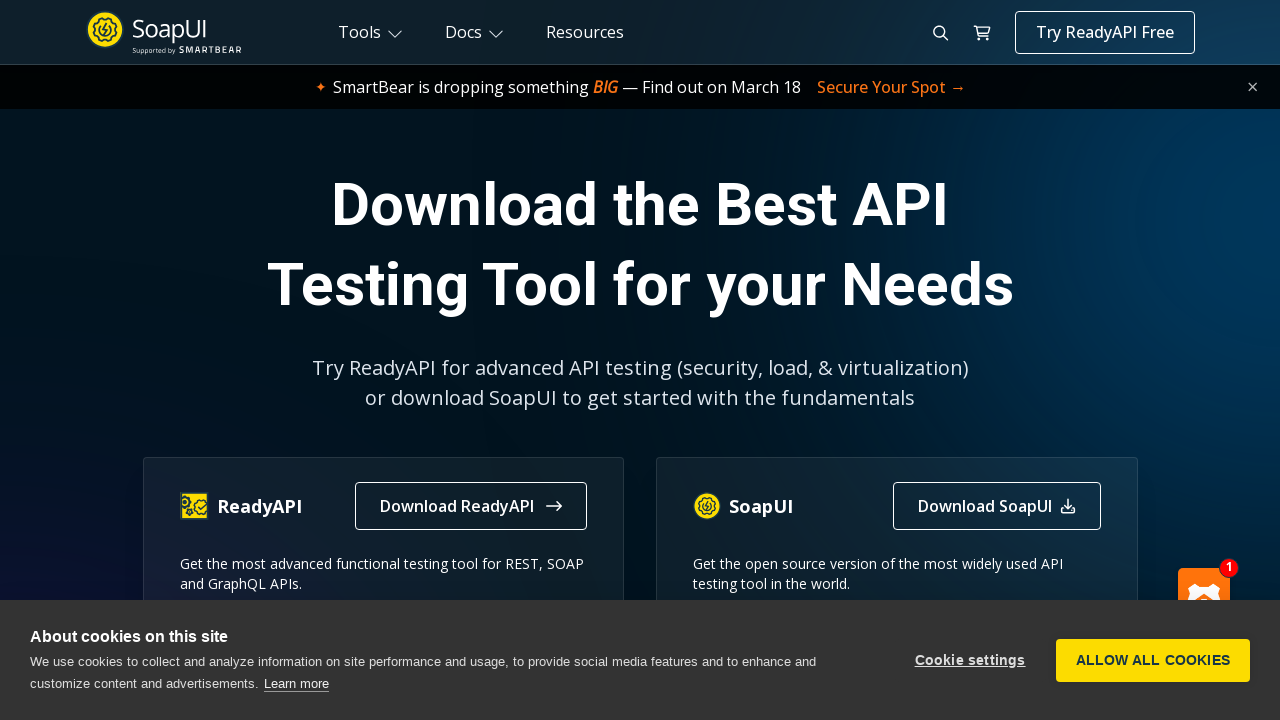

Navigated to https://www.soapui.org
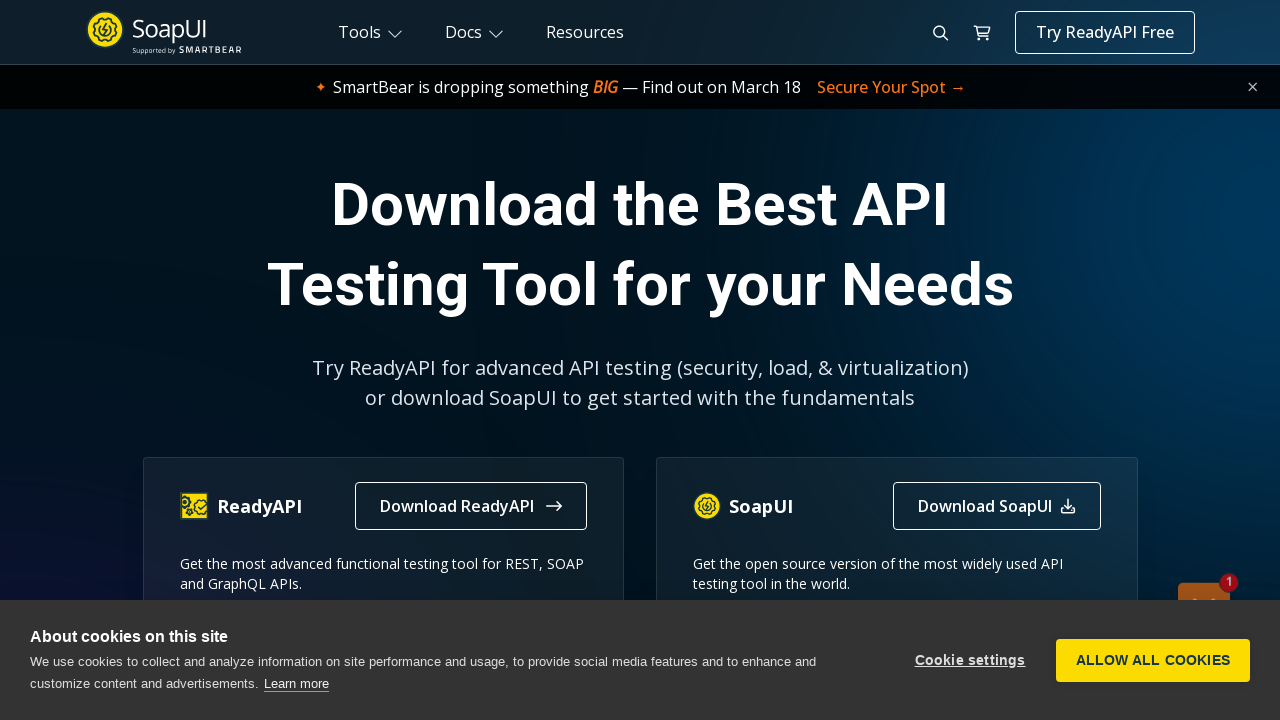

Anchor links loaded on the page
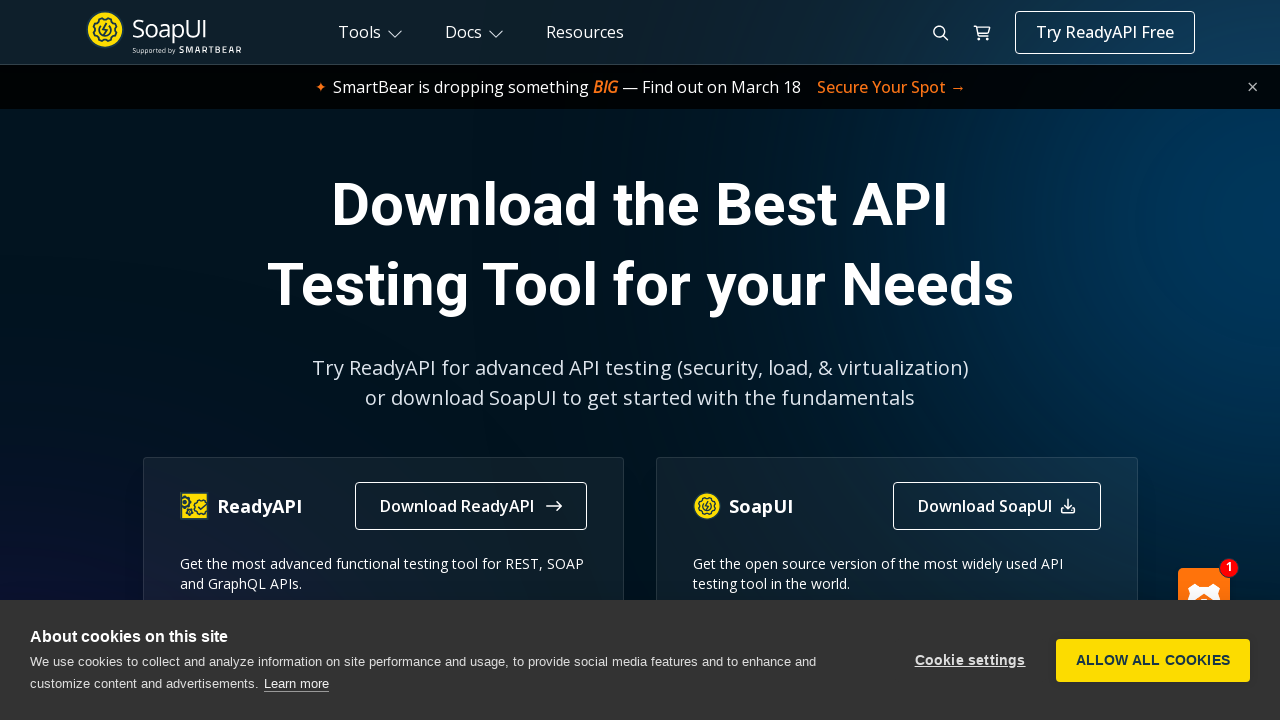

Retrieved all anchor links from page - found 66 links
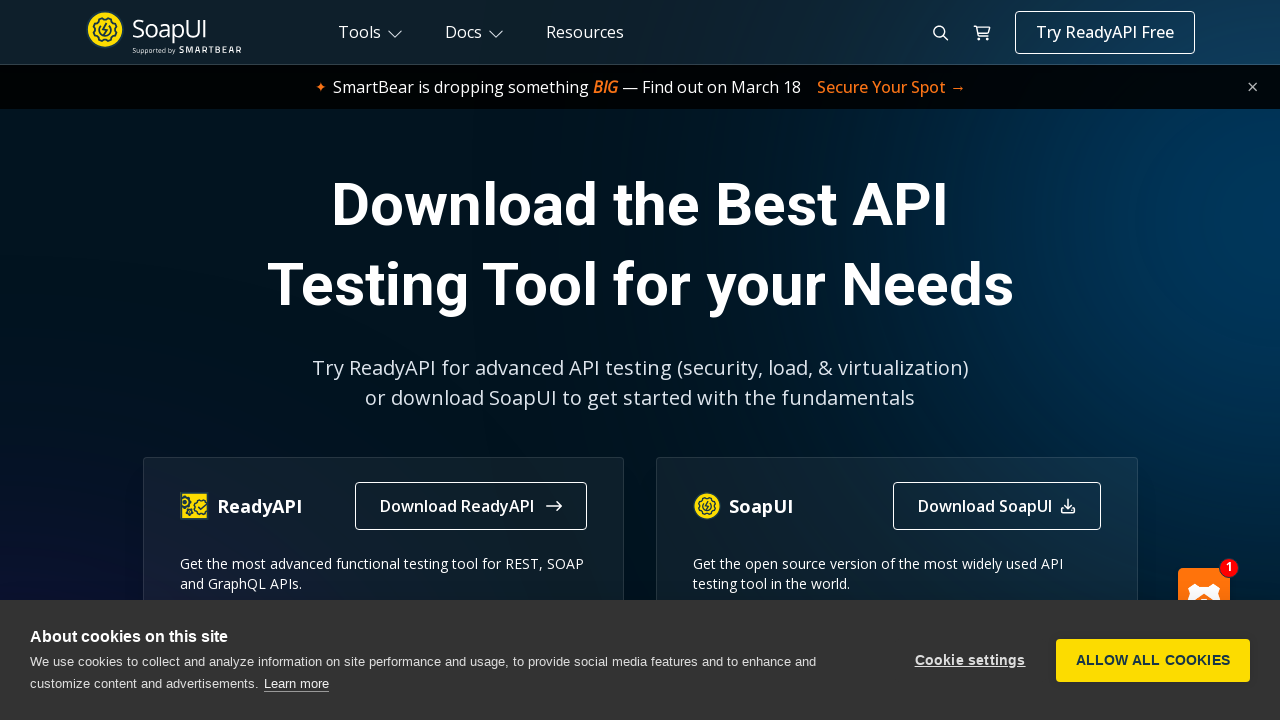

Verified that anchor links are present on the page (total: 66)
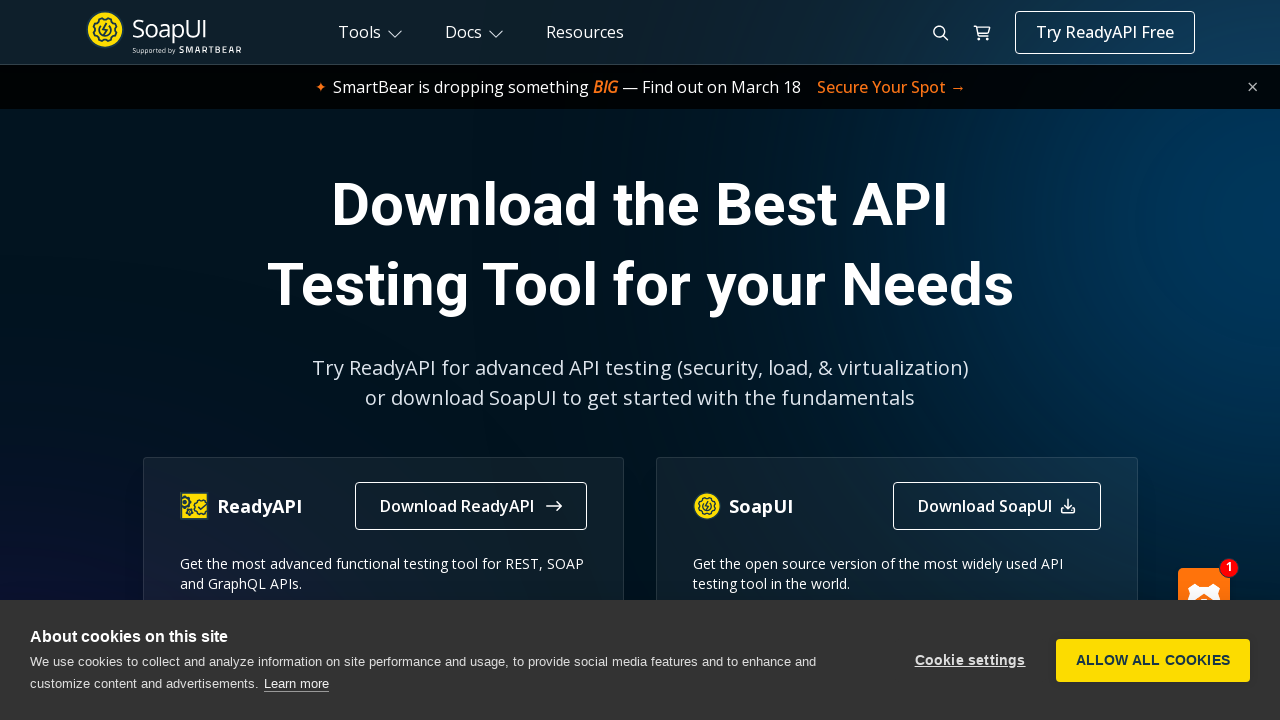

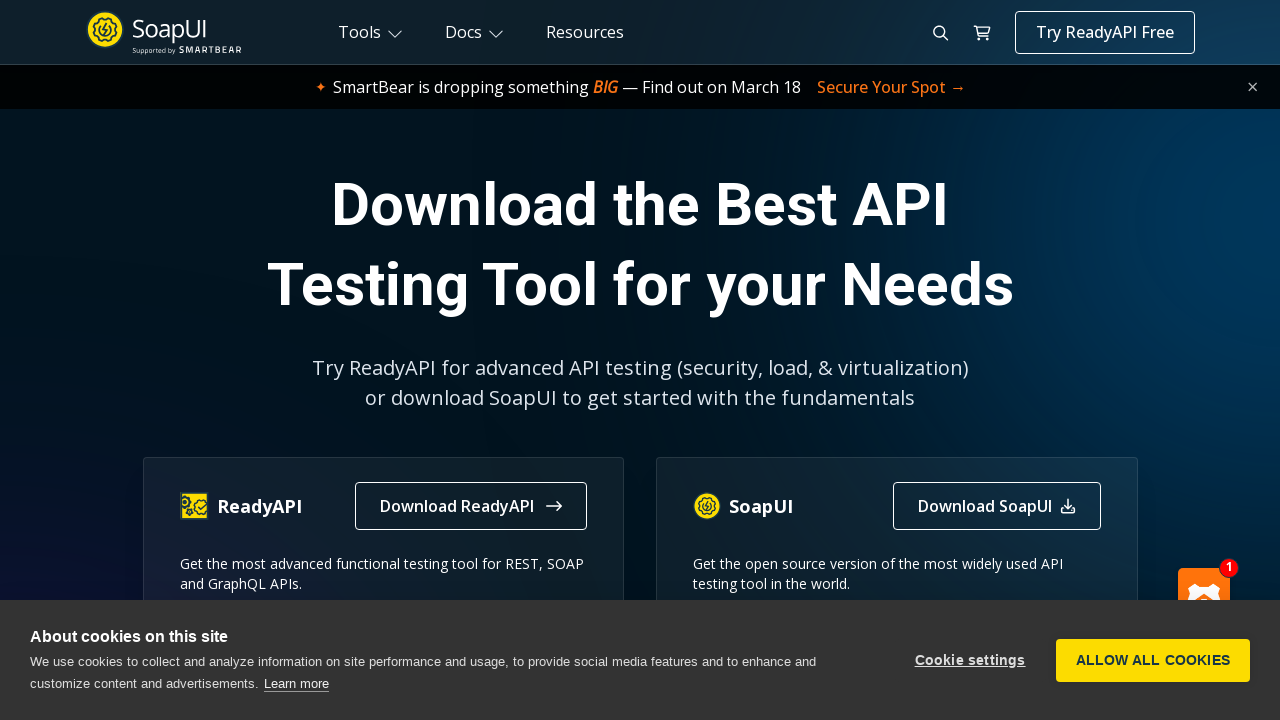